Tests drag and drop functionality by dragging an element from one location to another

Starting URL: https://seleniumbase.io/other/drag_and_drop

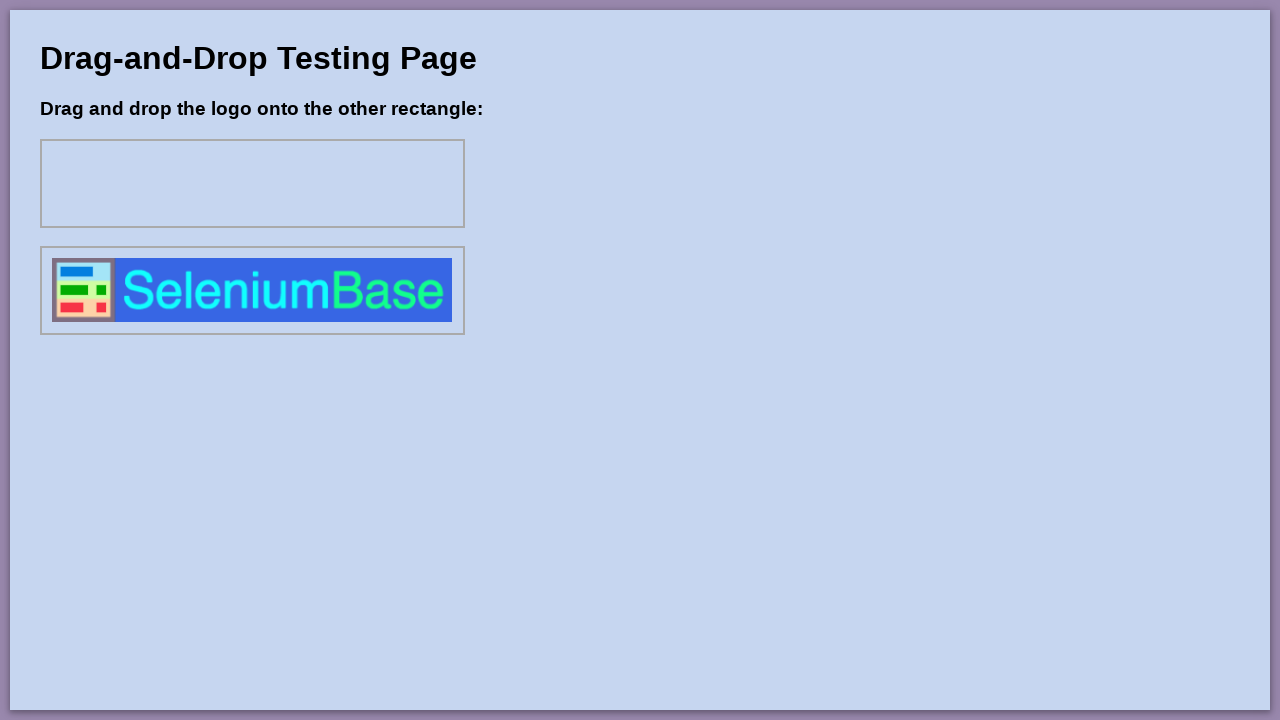

Waited for draggable source element #div2 to load
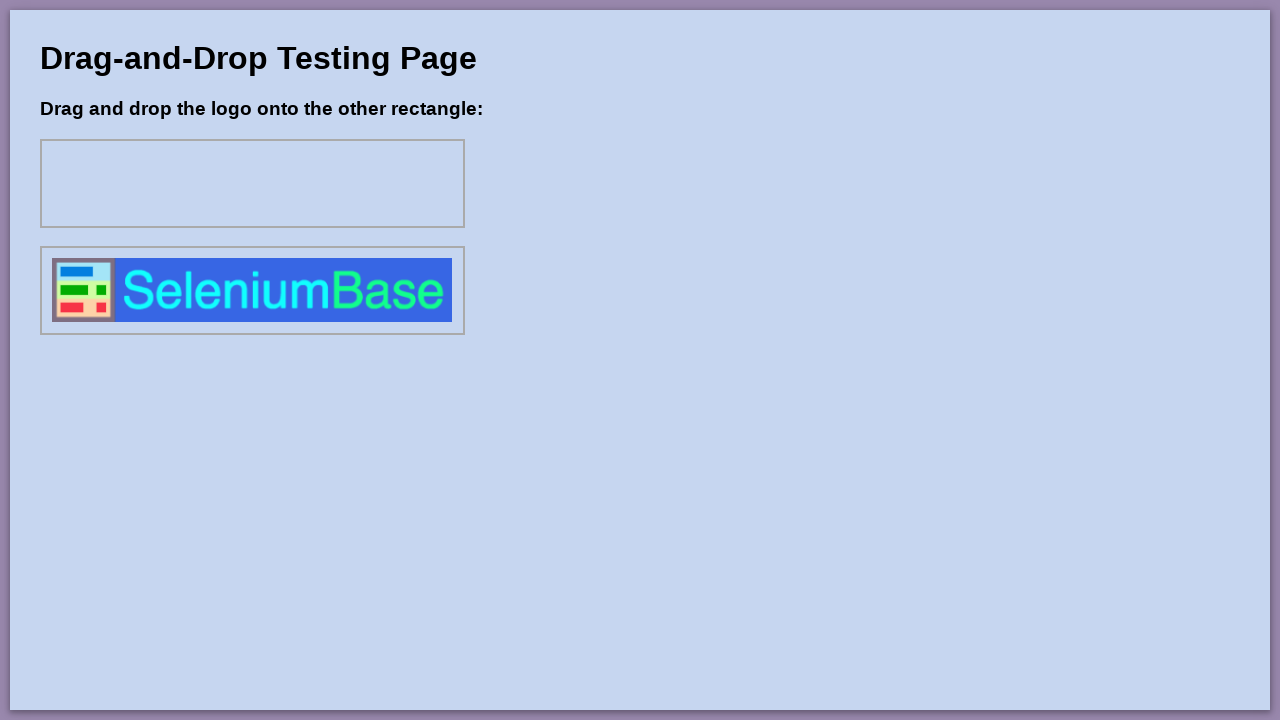

Waited for drop target element #div1 to load
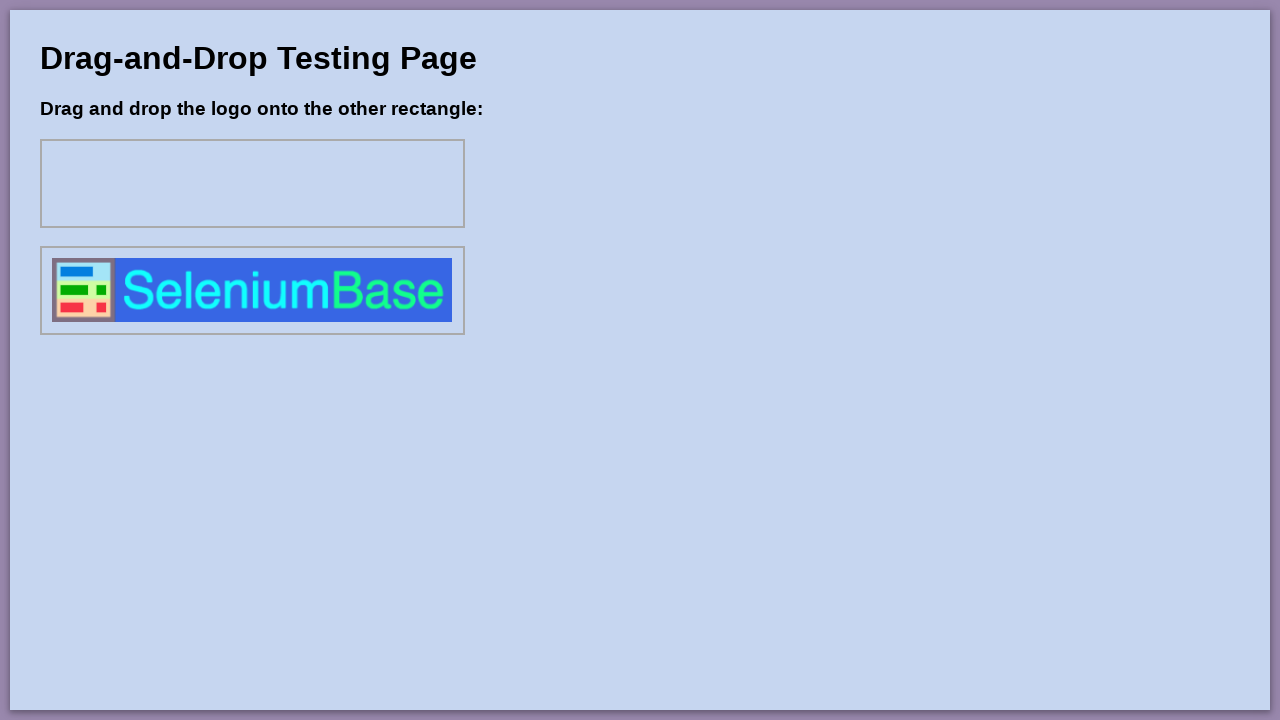

Located source element #div2 for dragging
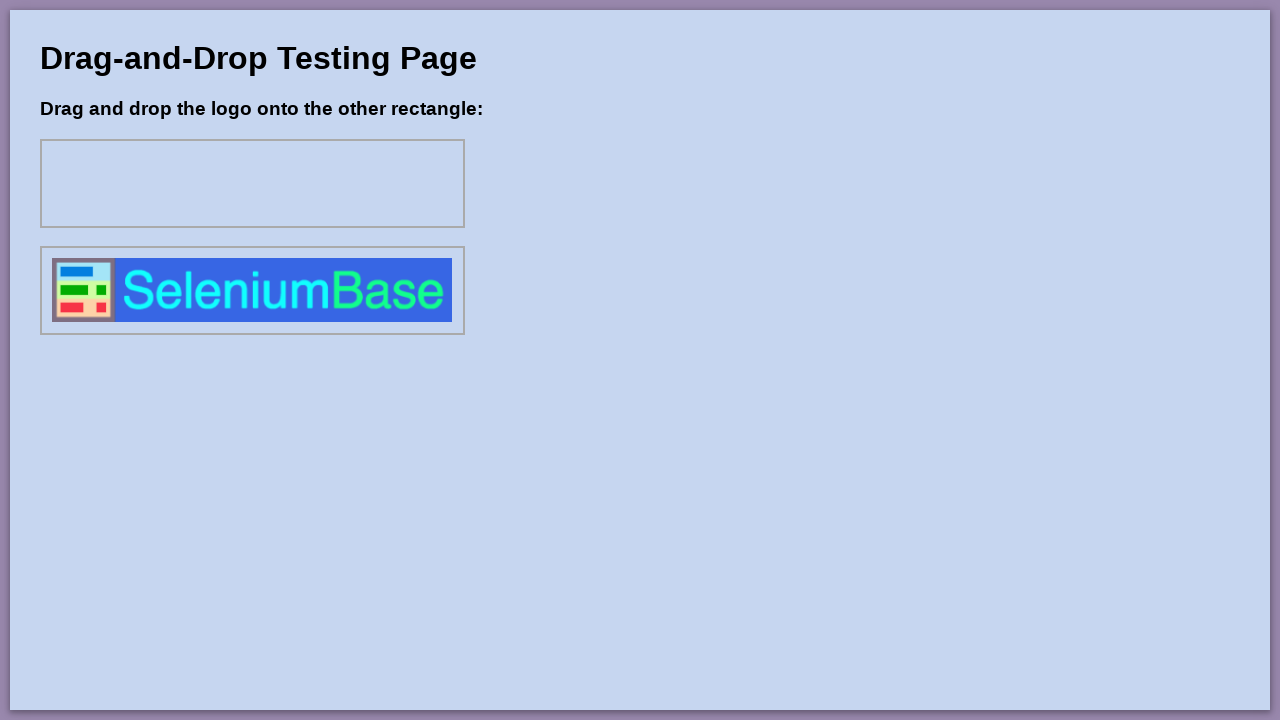

Located target element #div1 for drop destination
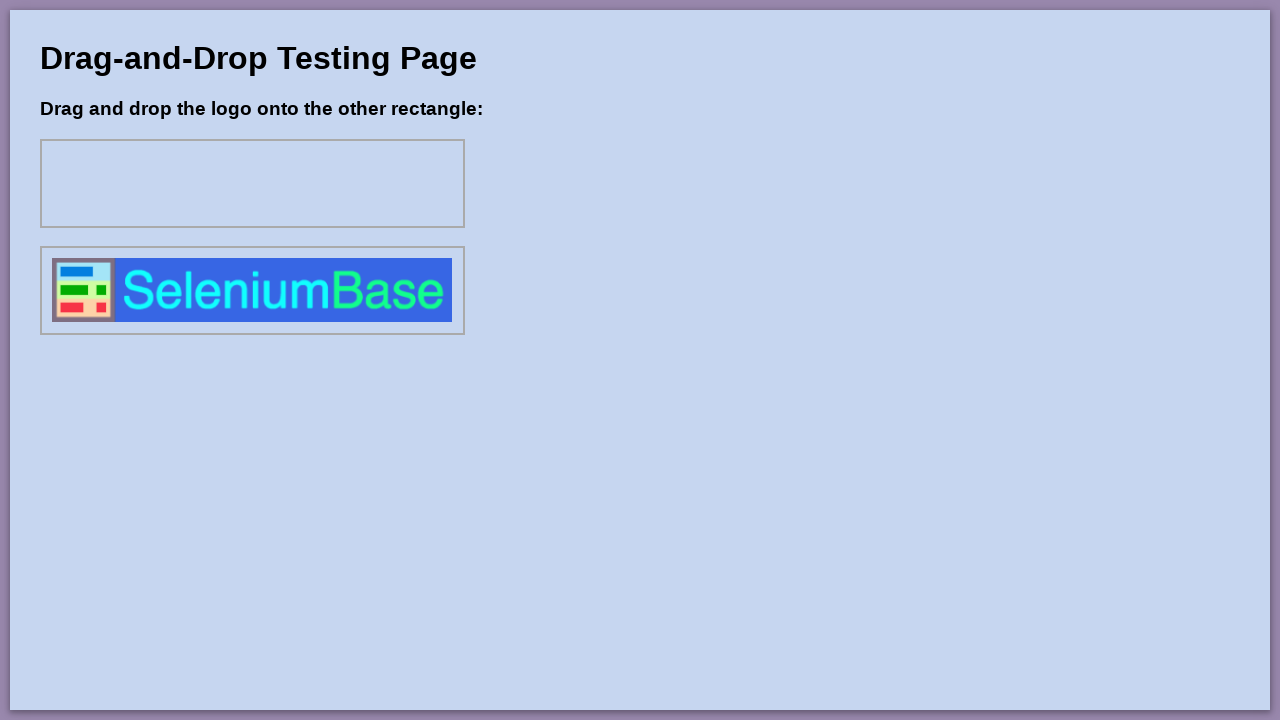

Dragged element #div2 to target #div1 at (252, 184)
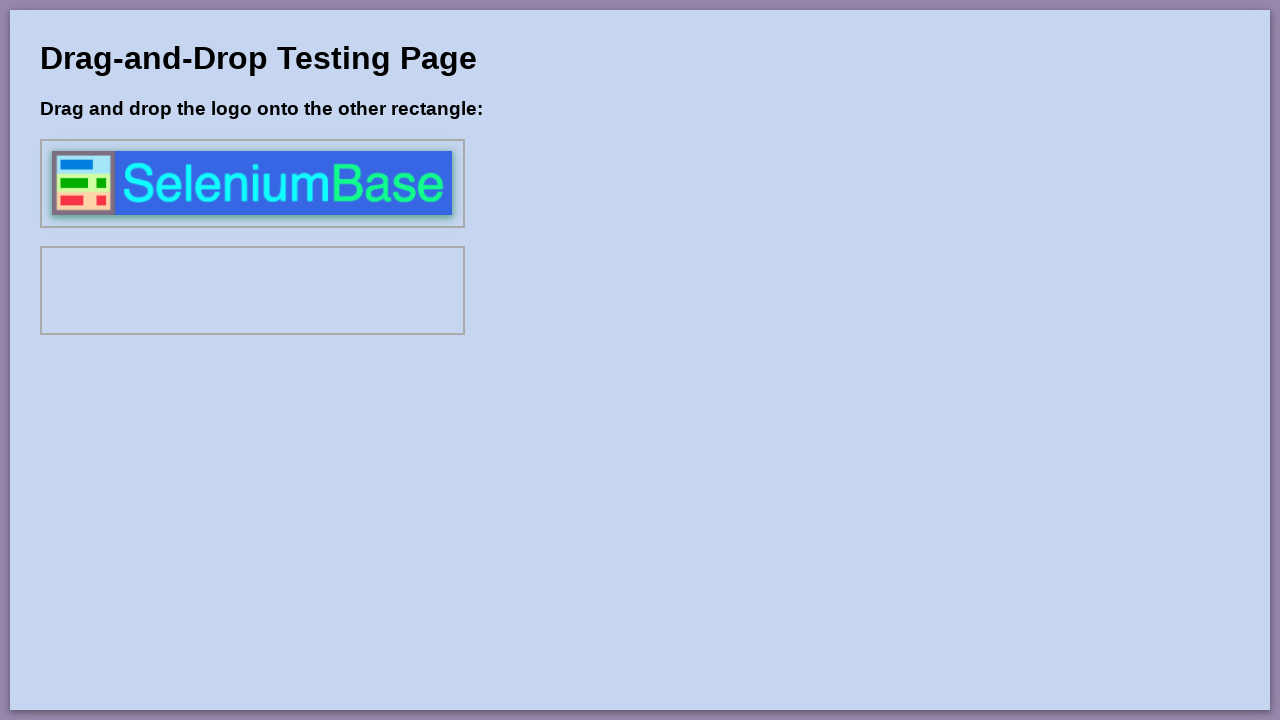

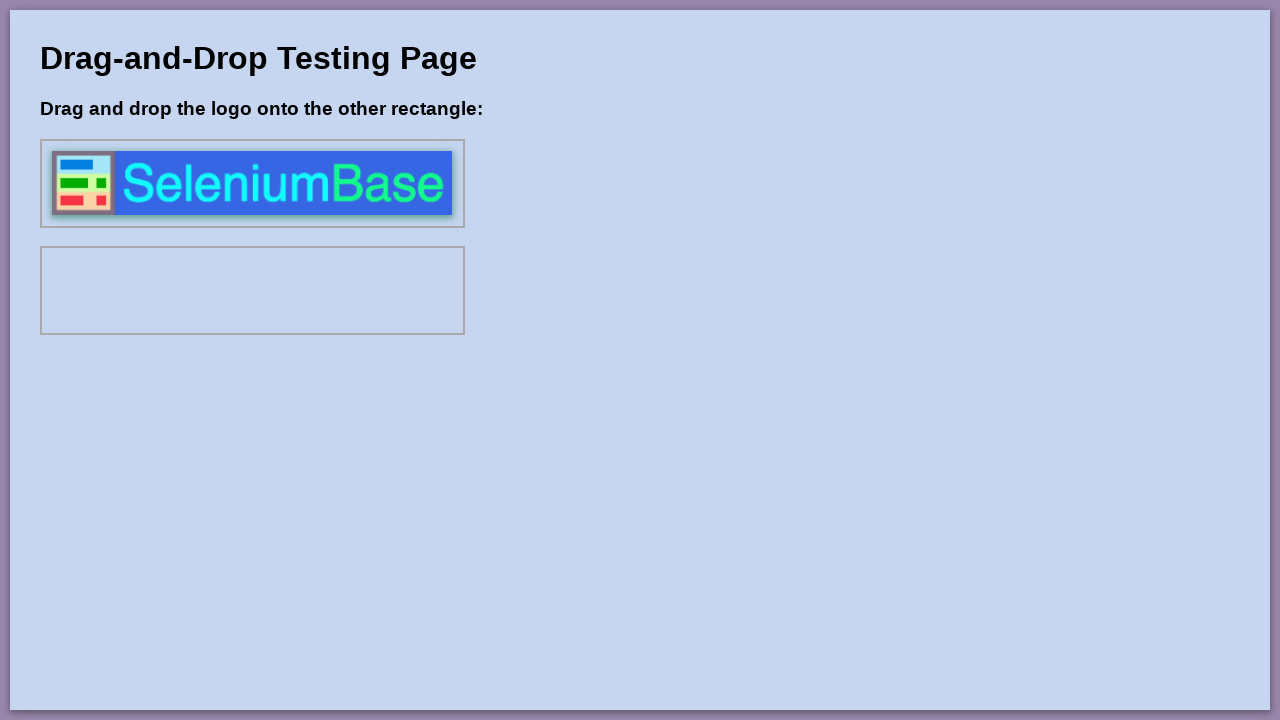